Navigates to the DemoBlaze e-commerce homepage and verifies the page title is "STORE" and the URL is correct.

Starting URL: https://www.demoblaze.com/index.html

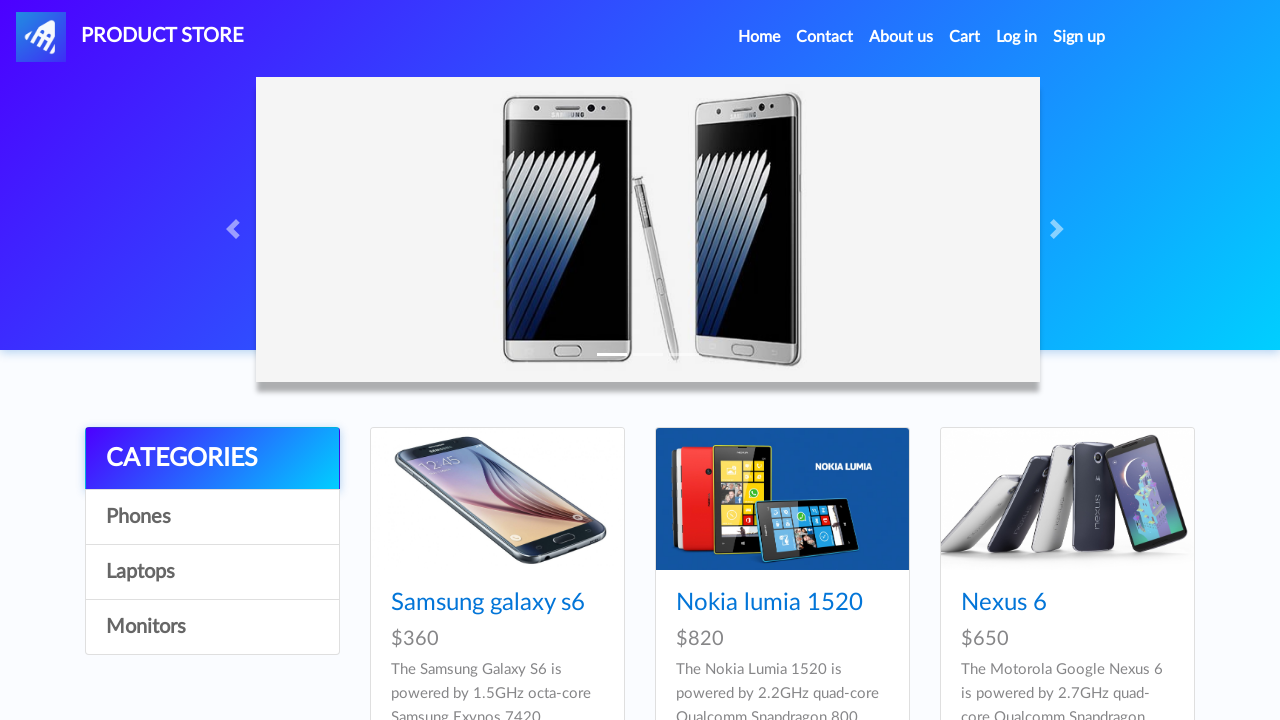

Verified page title is 'STORE'
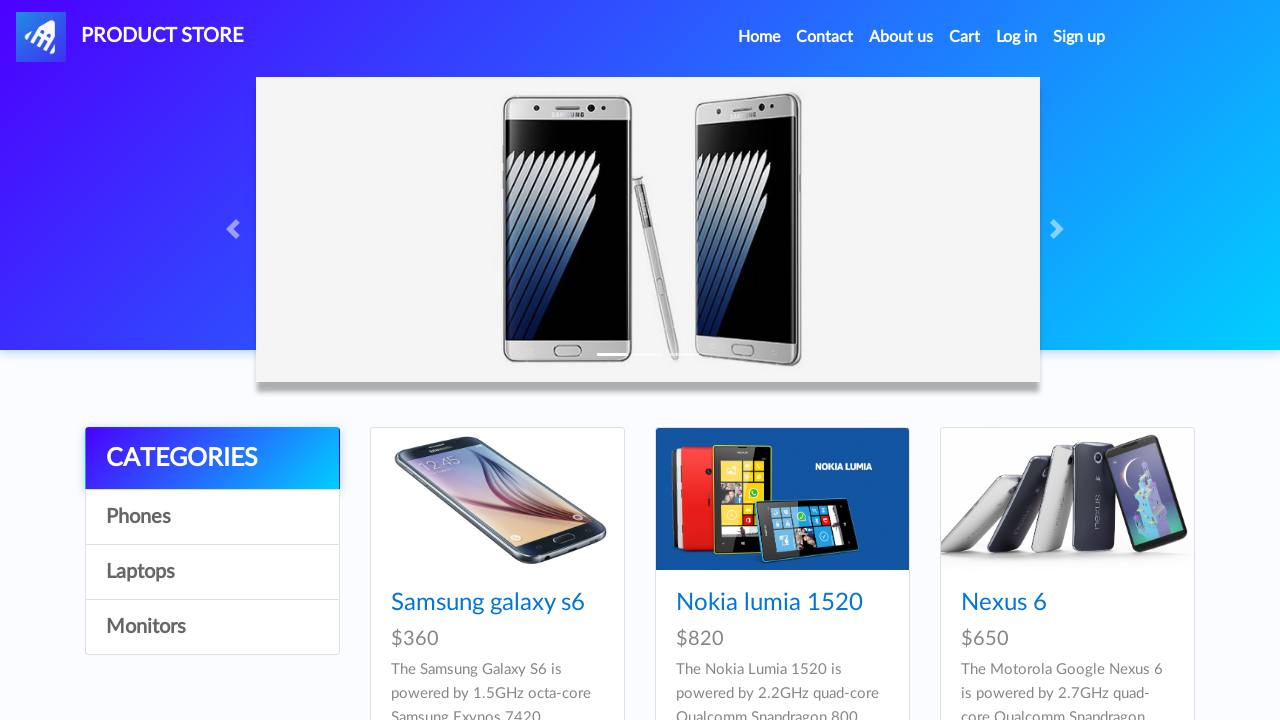

Logged page title: STORE
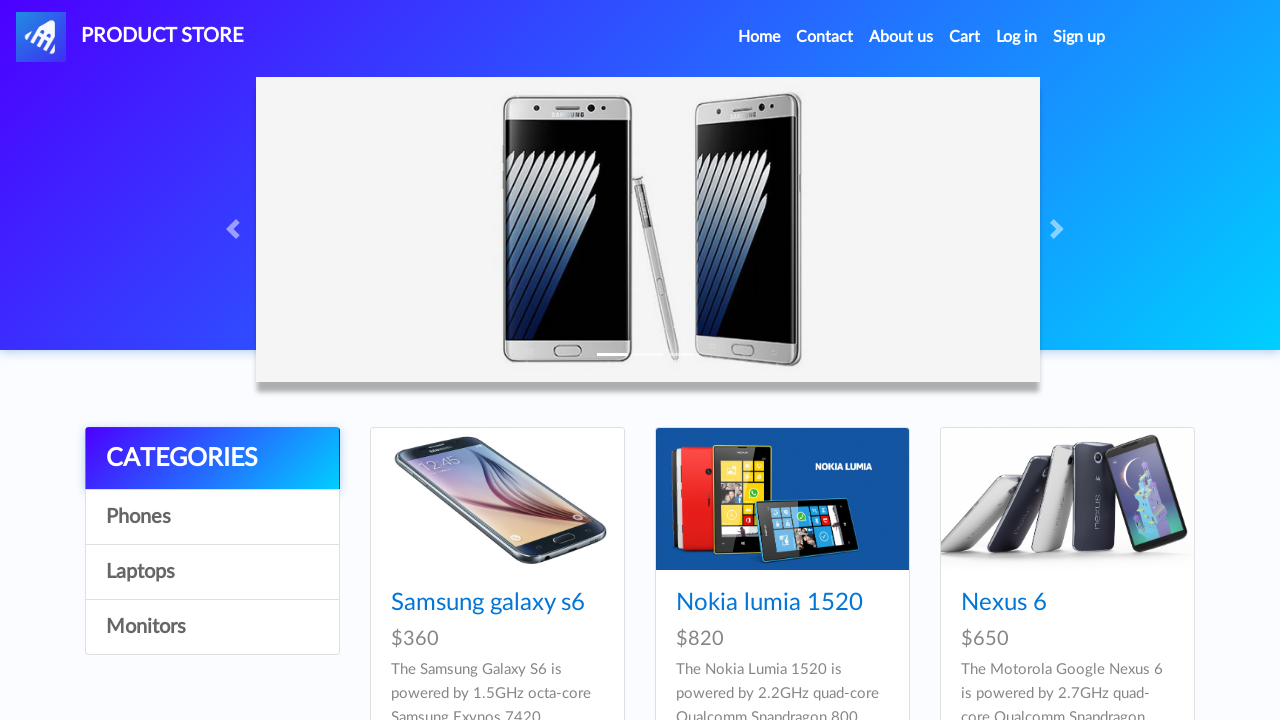

Verified page URL is 'https://www.demoblaze.com/index.html'
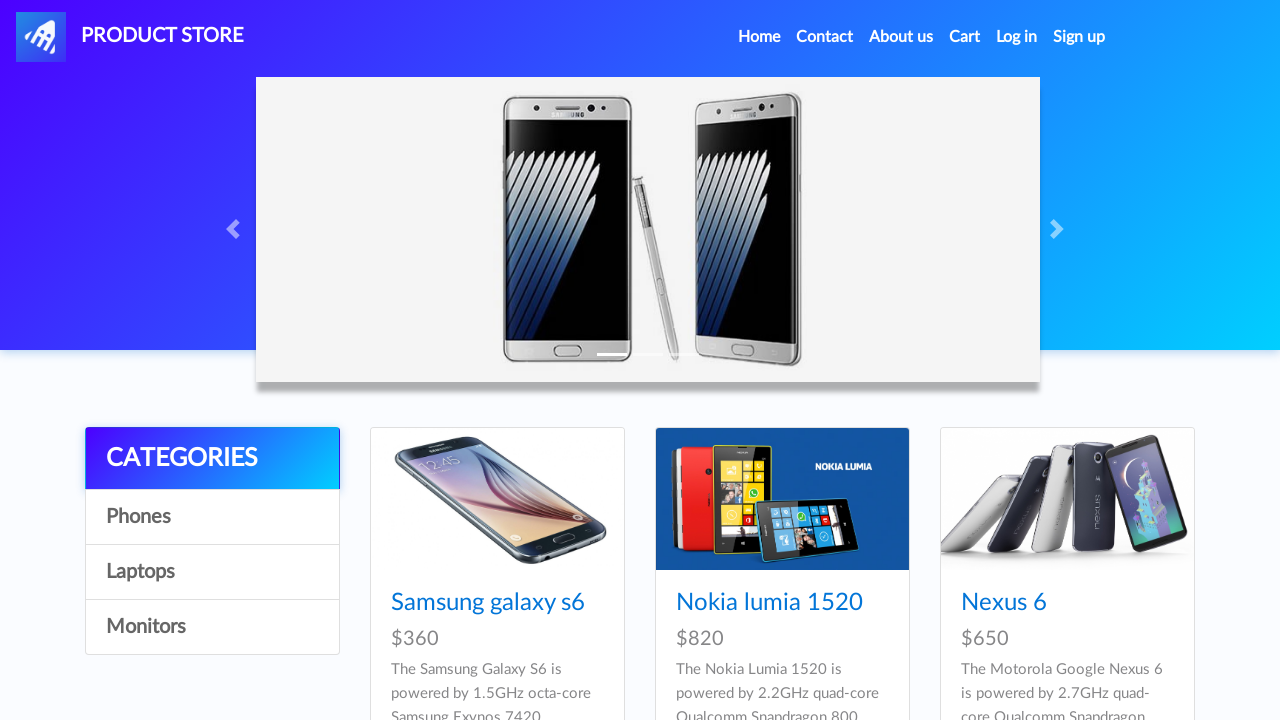

Logged page URL: https://www.demoblaze.com/index.html
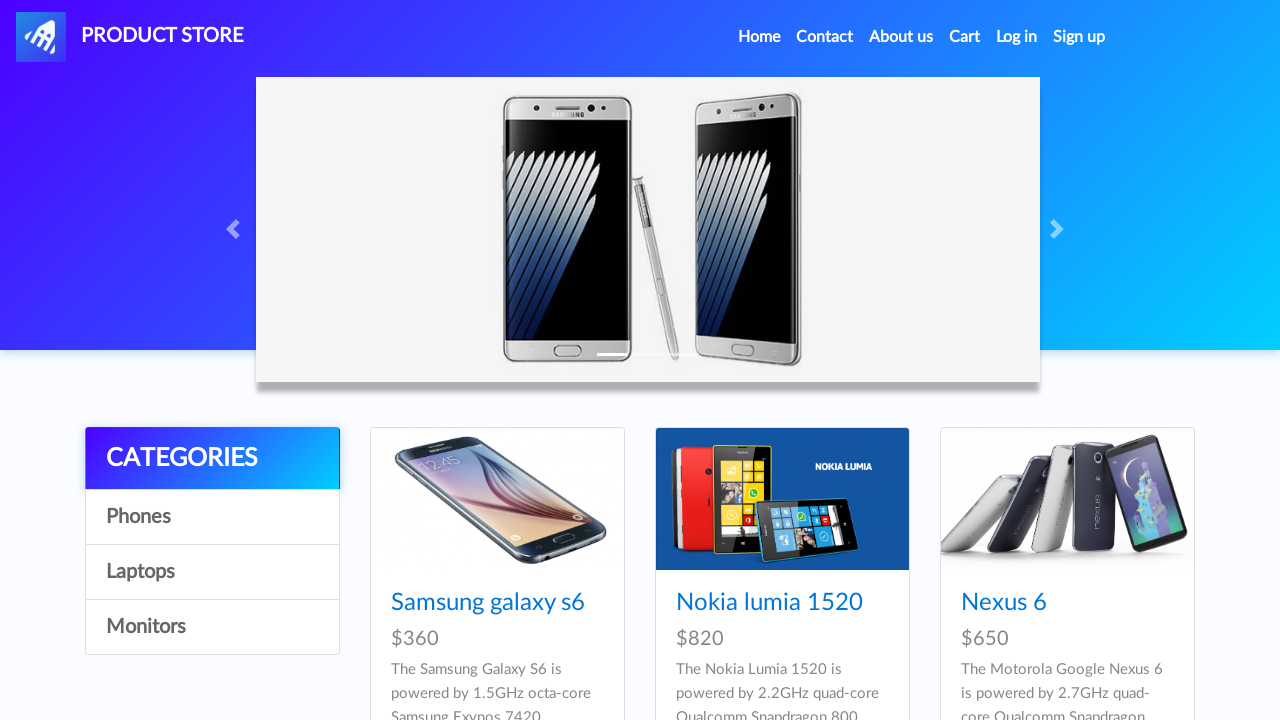

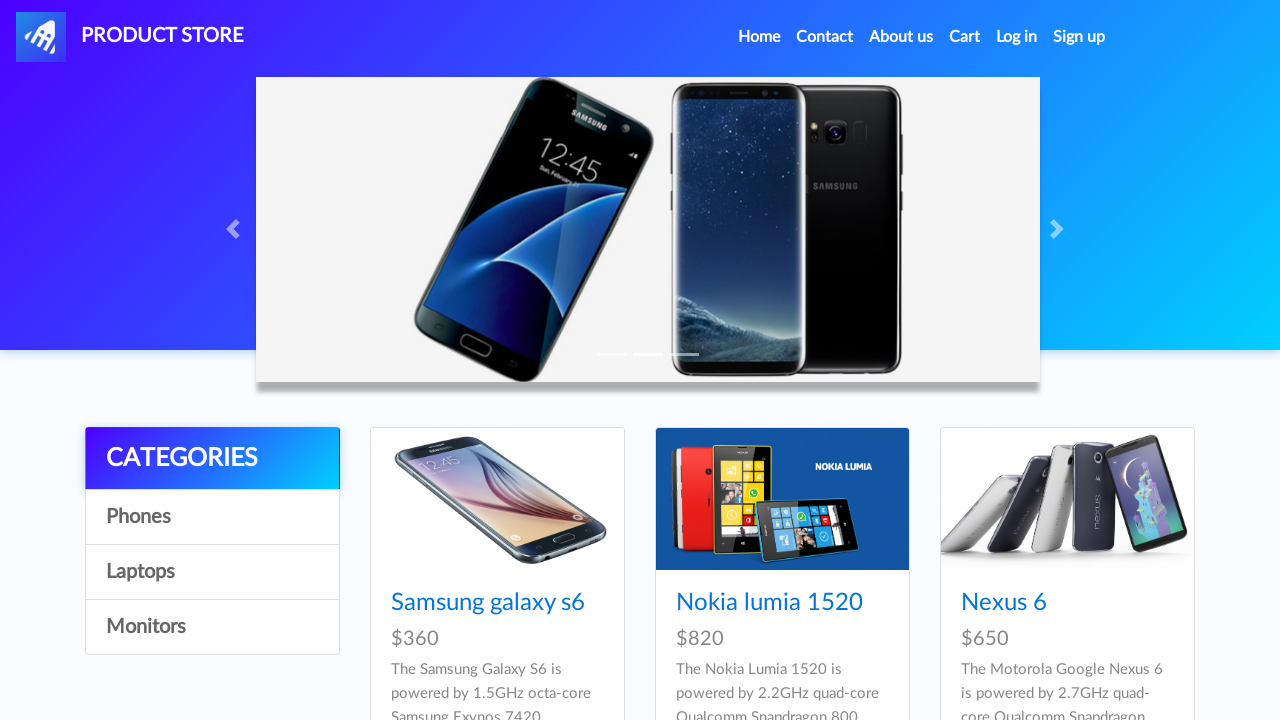